Navigates to Submit New Language page and checks for Important notice markup styling

Starting URL: http://www.99-bottles-of-beer.net/

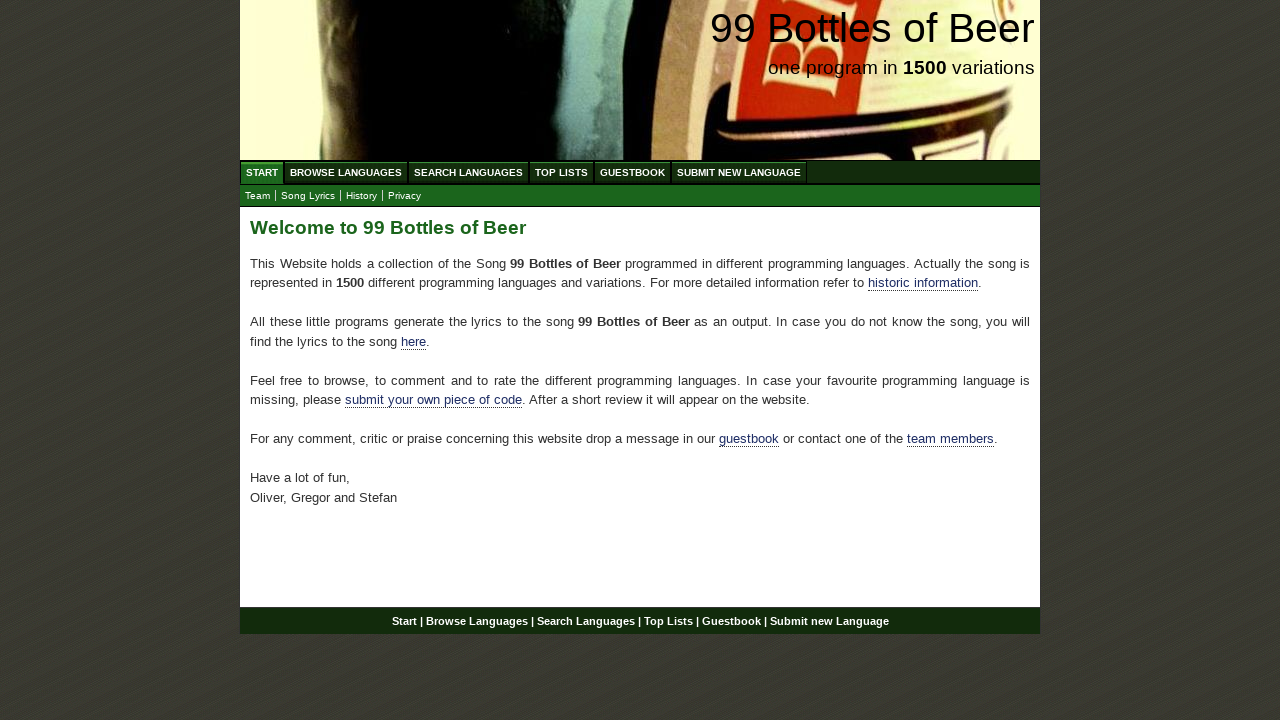

Clicked on 'SUBMIT NEW LANGUAGE' link at (739, 172) on text=SUBMIT NEW LANGUAGE
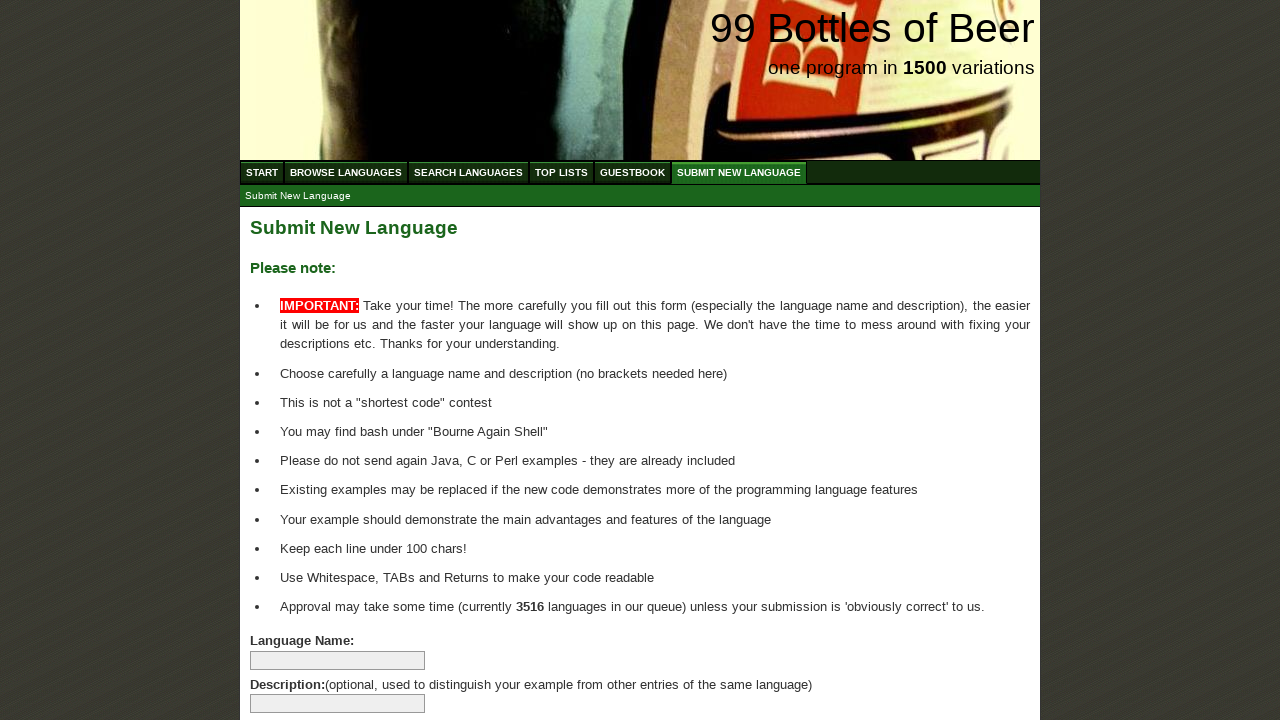

Important notice markup with list items and spans loaded on Submit New Language page
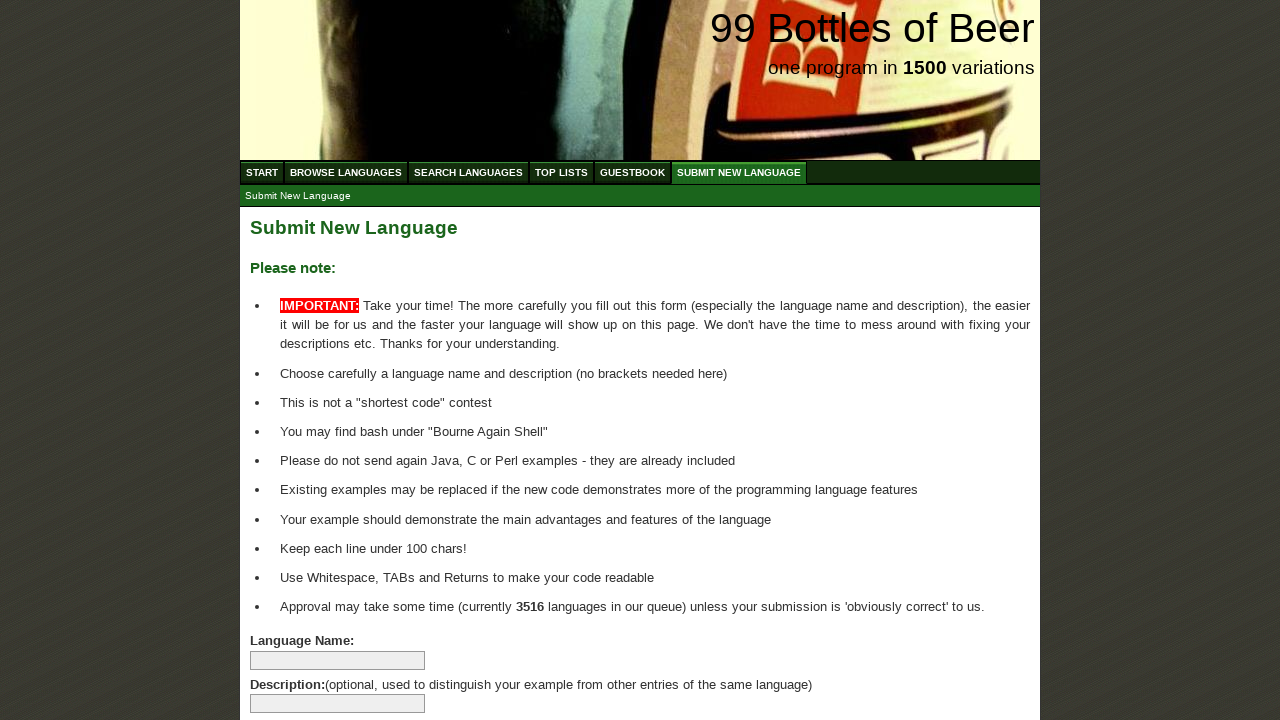

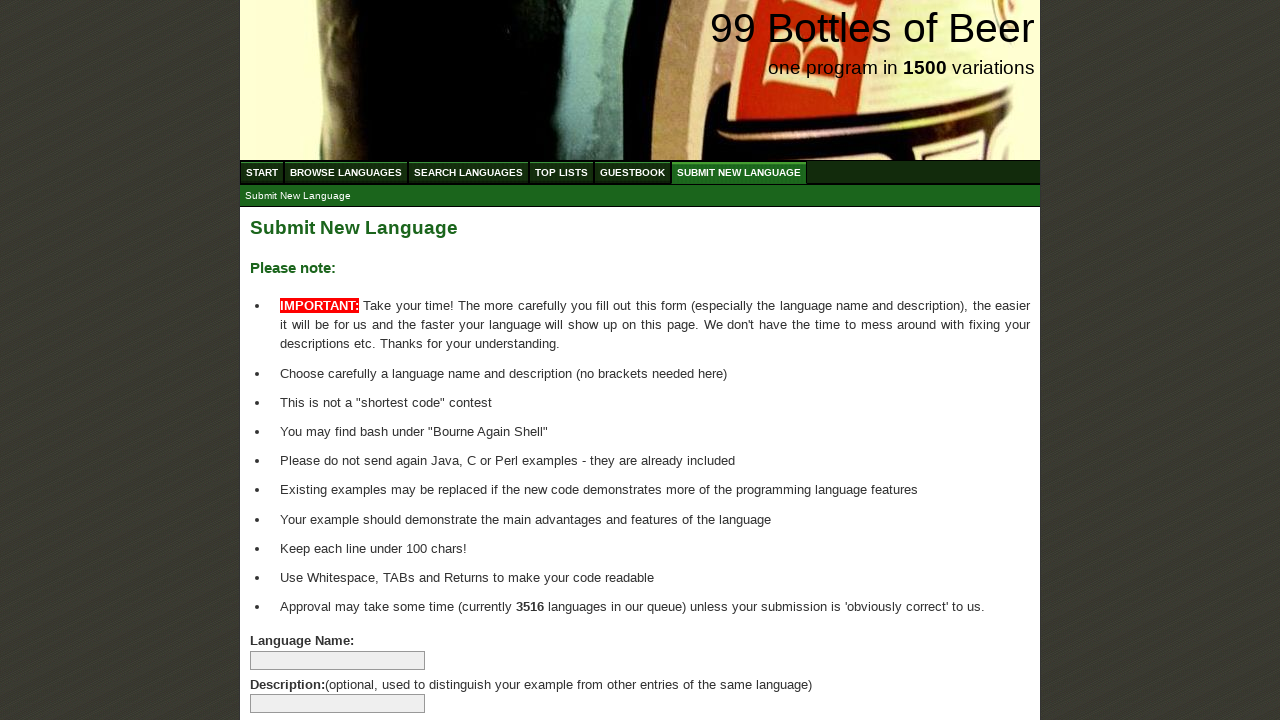